Tests a simple todo list application by adding three todo items and verifying that three checkboxes appear in the todo list.

Starting URL: https://eviltester.github.io/simpletodolist/todo.html#/&eviltester

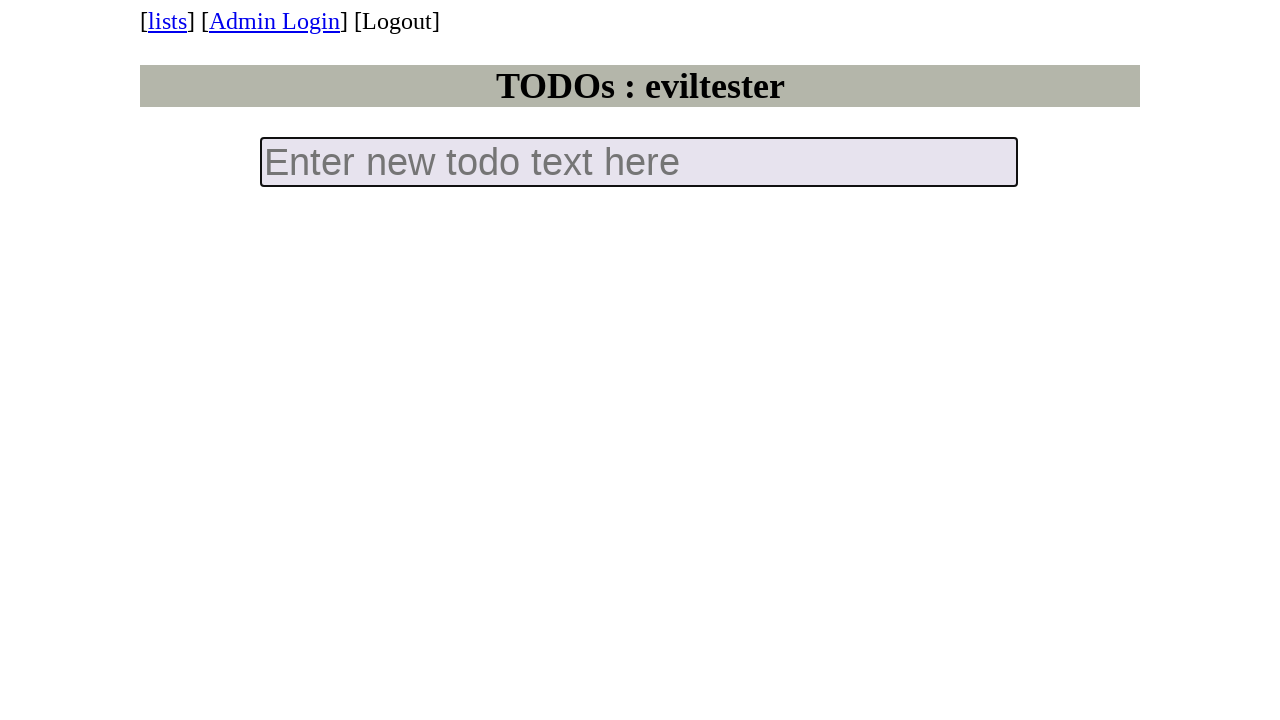

Filled first todo item field with 'todo 1' on input.new-todo
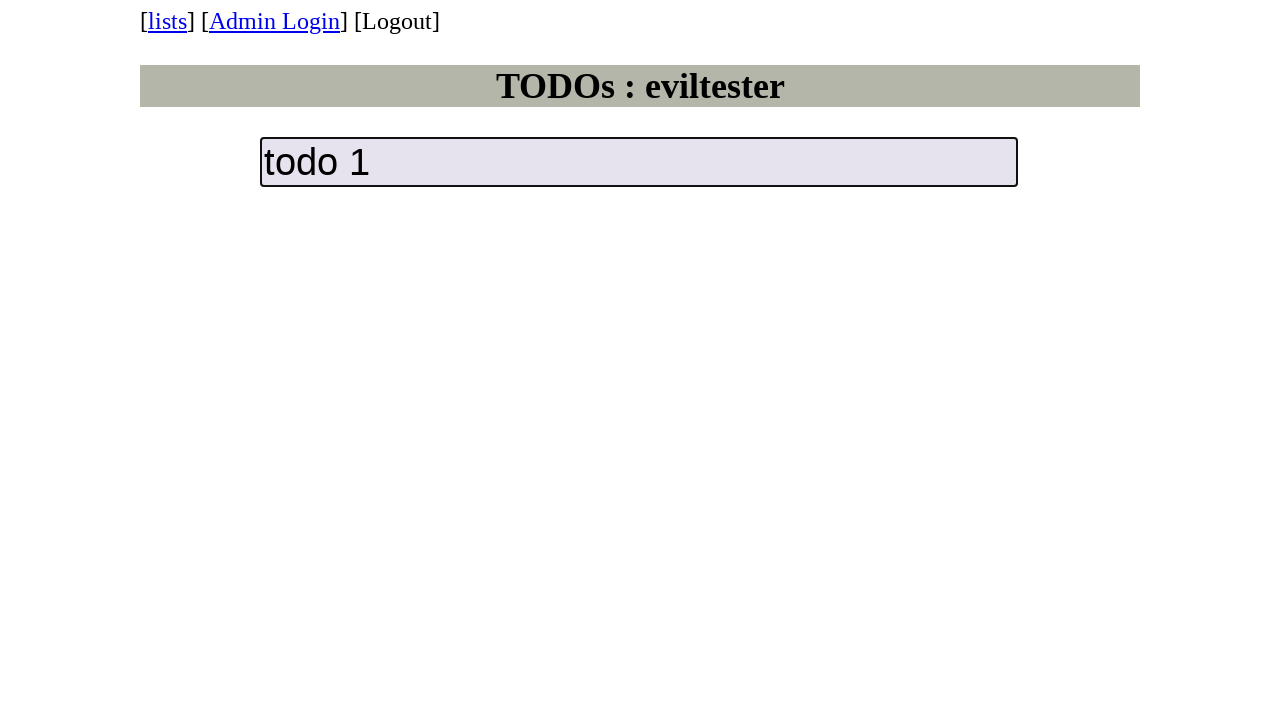

Pressed Enter to add first todo item on input.new-todo
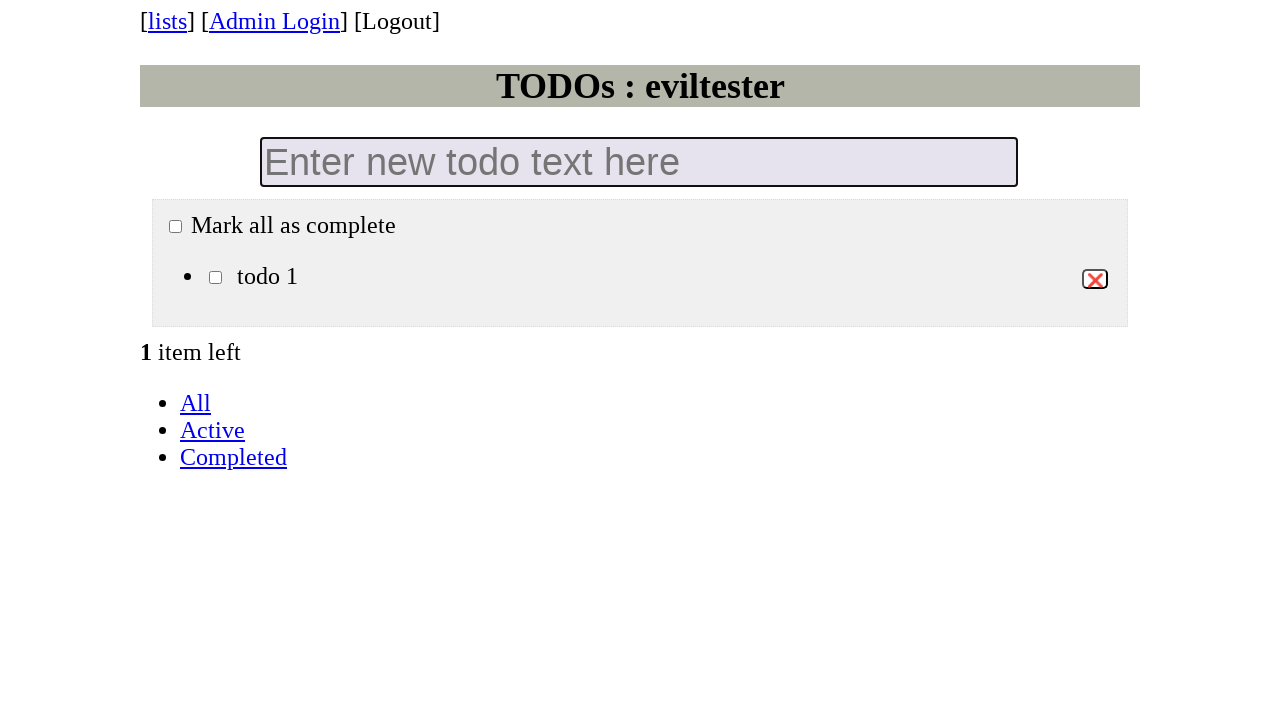

Filled second todo item field with 'todo 2' on input.new-todo
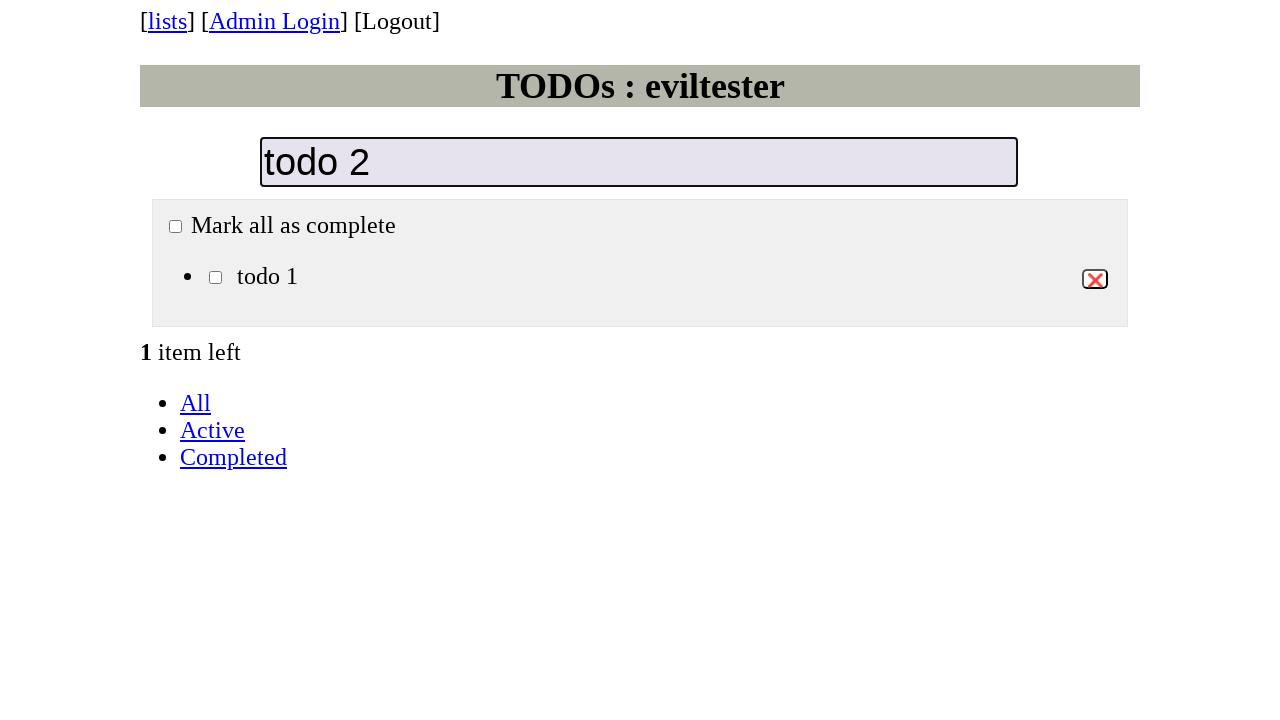

Pressed Enter to add second todo item on input.new-todo
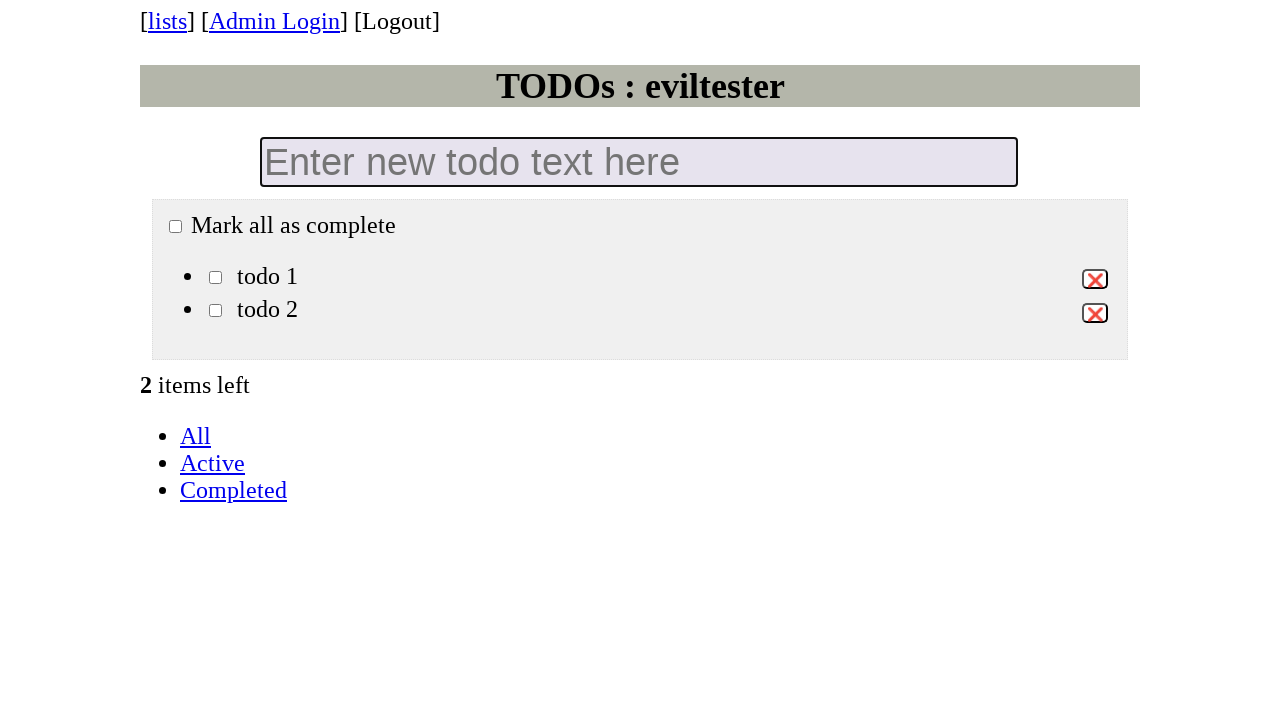

Filled third todo item field with 'todo 3' on input.new-todo
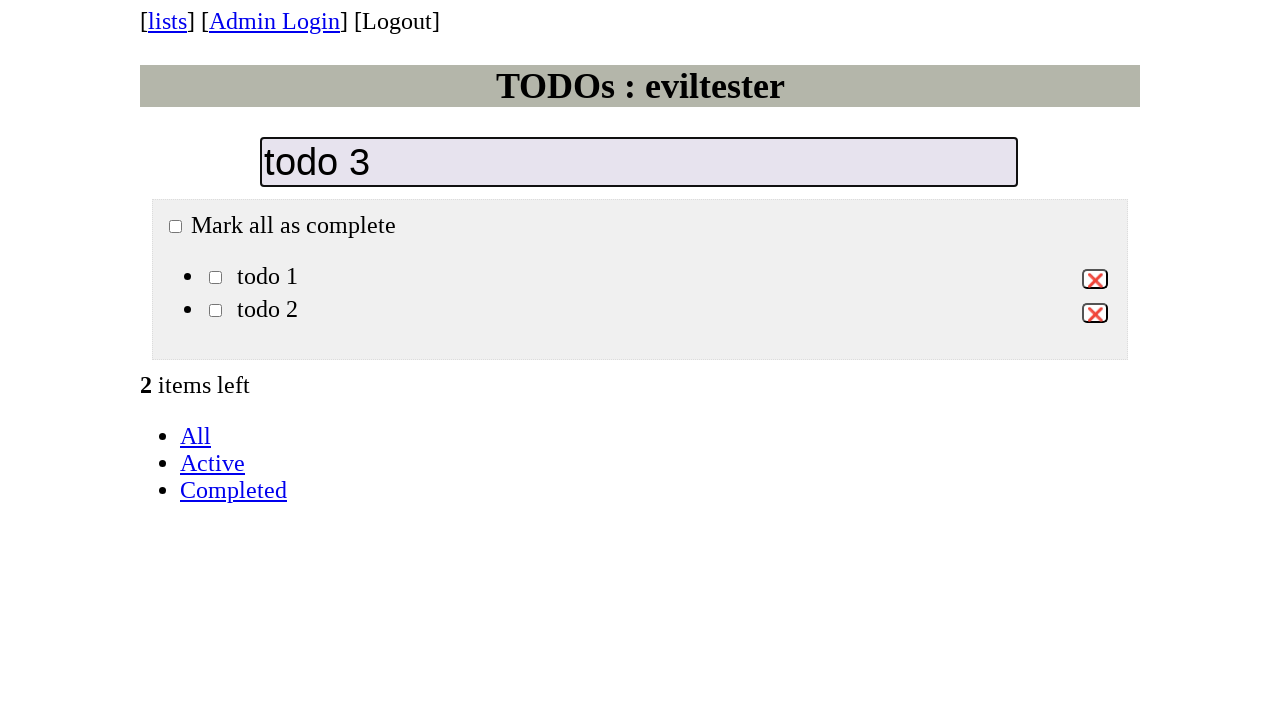

Pressed Enter to add third todo item on input.new-todo
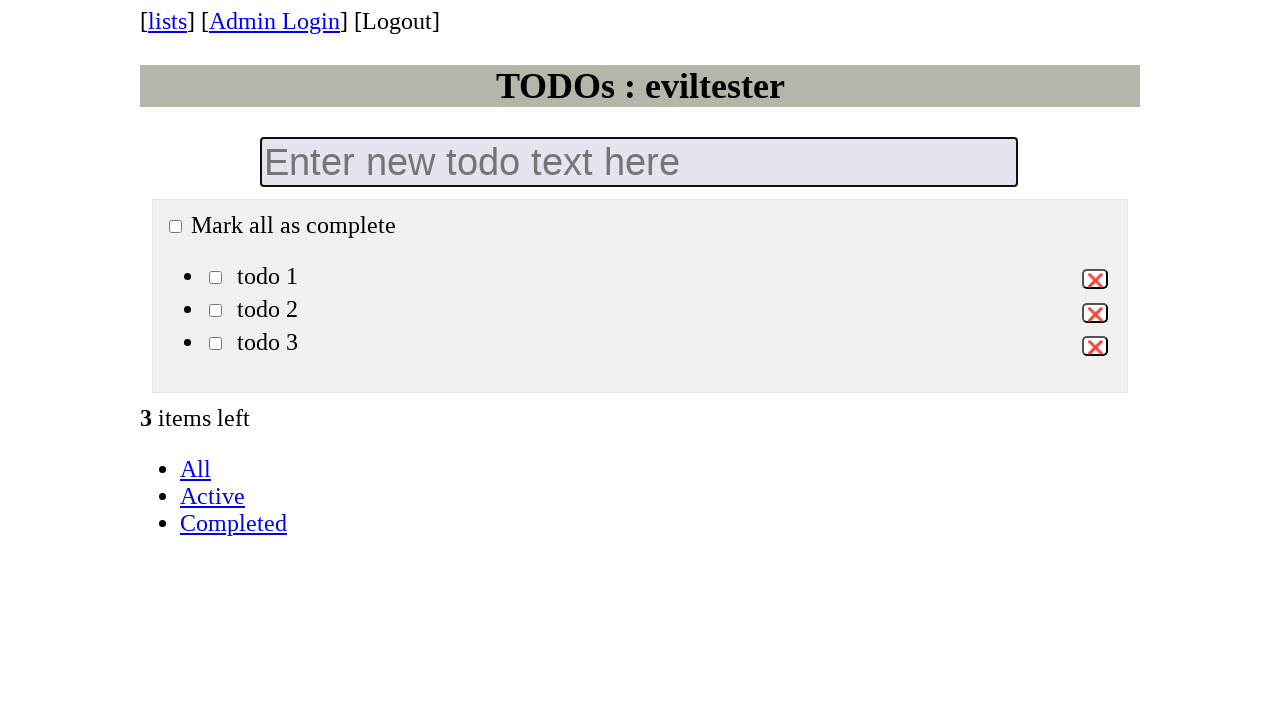

Waited for checkboxes to appear in todo list
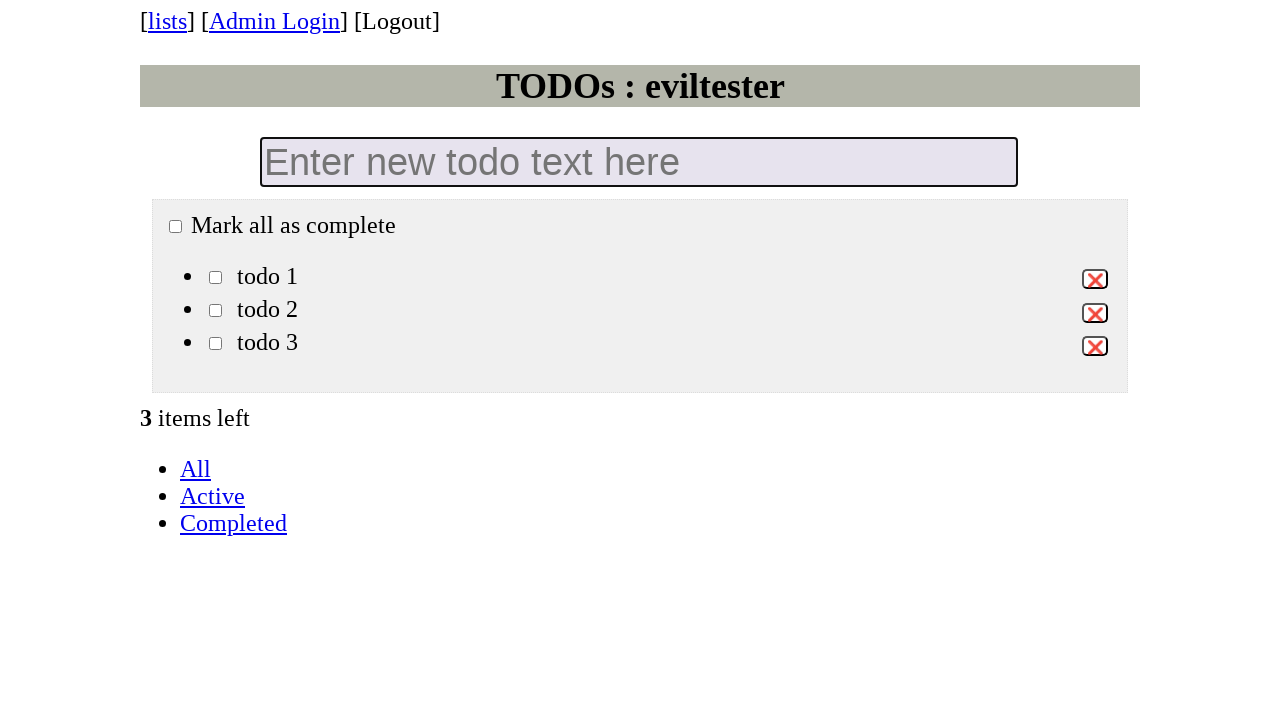

Located all checkboxes in todo list
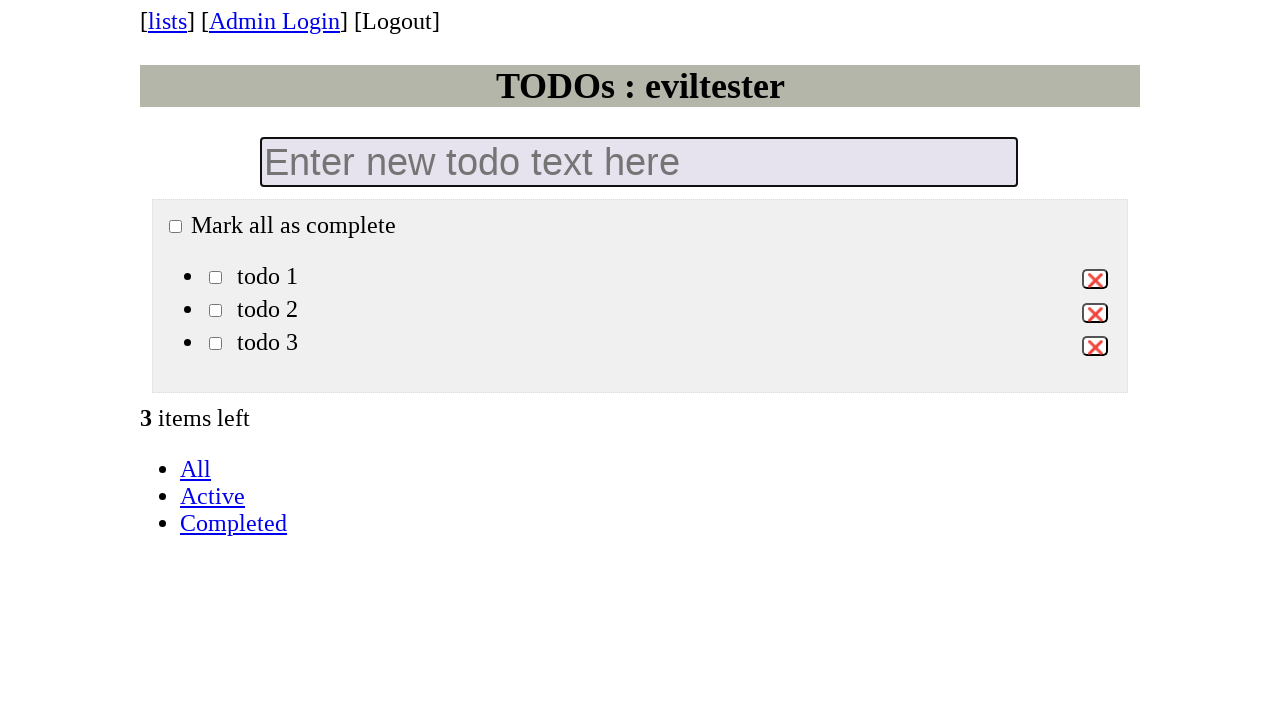

Verified that exactly 3 checkboxes are present
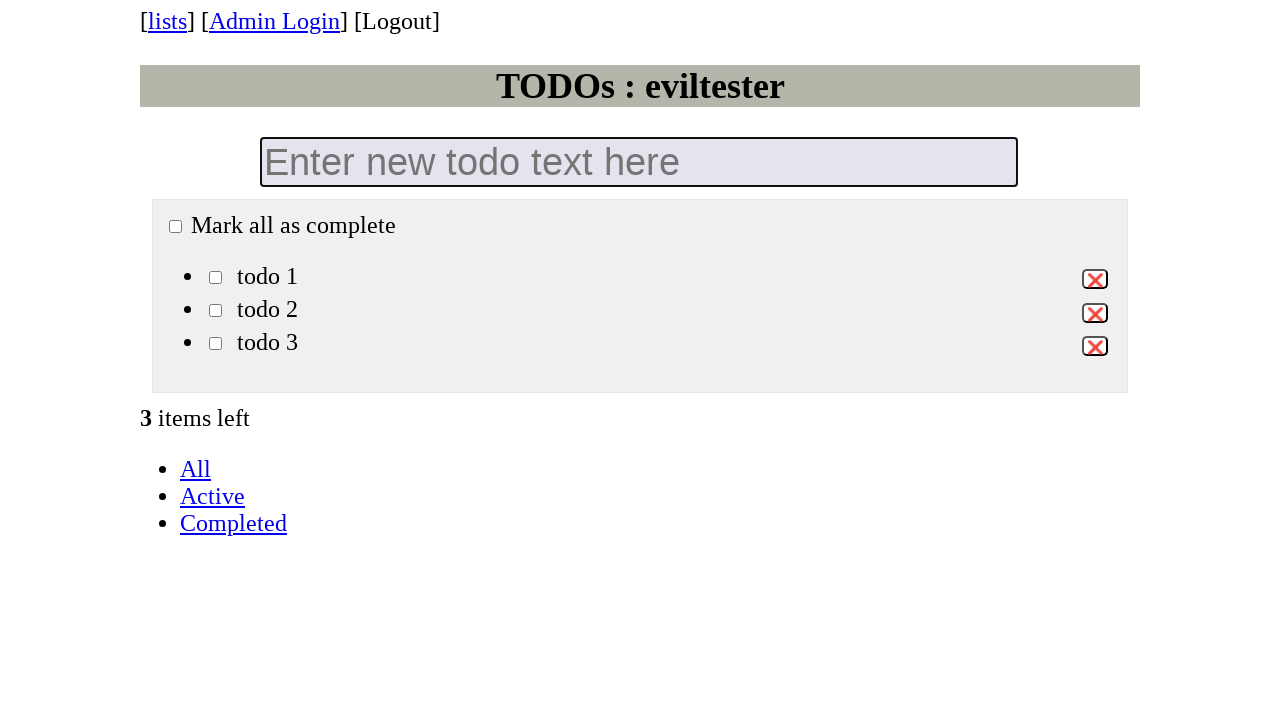

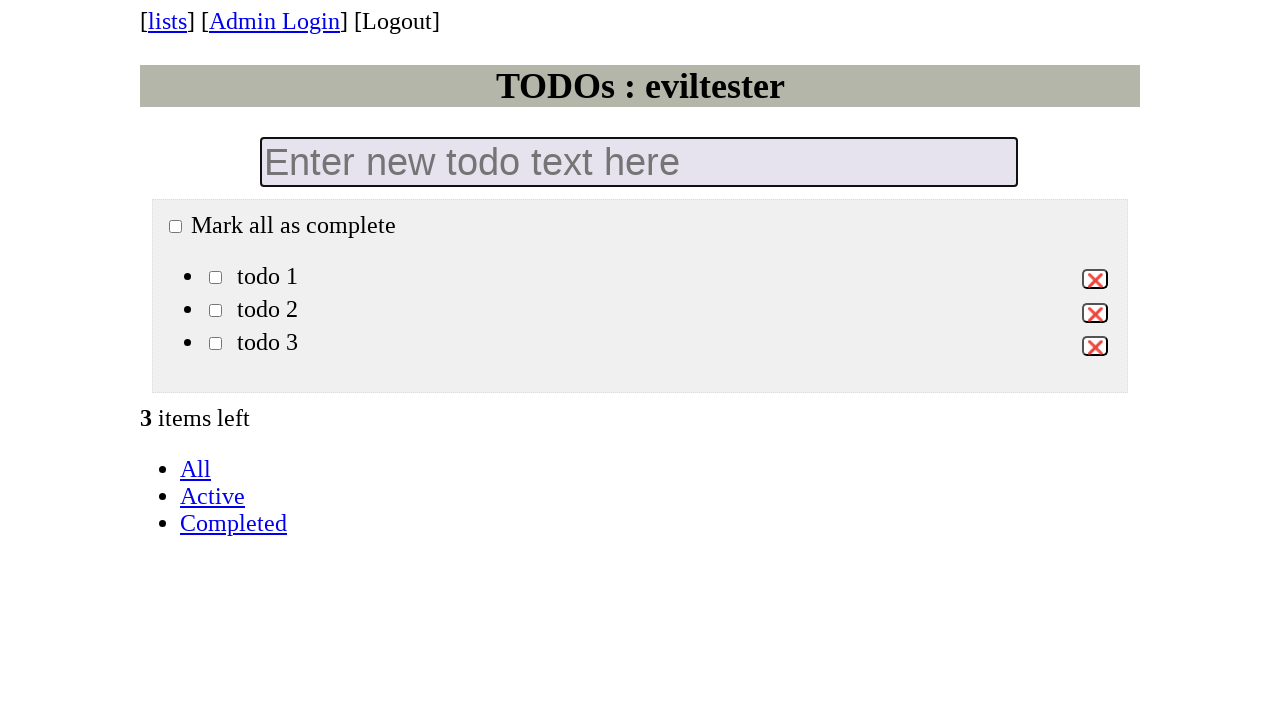